Tests window handling functionality by navigating to the FAQ page which opens in a new window, then switching between windows and closing the new window

Starting URL: https://www.cowin.gov.in/

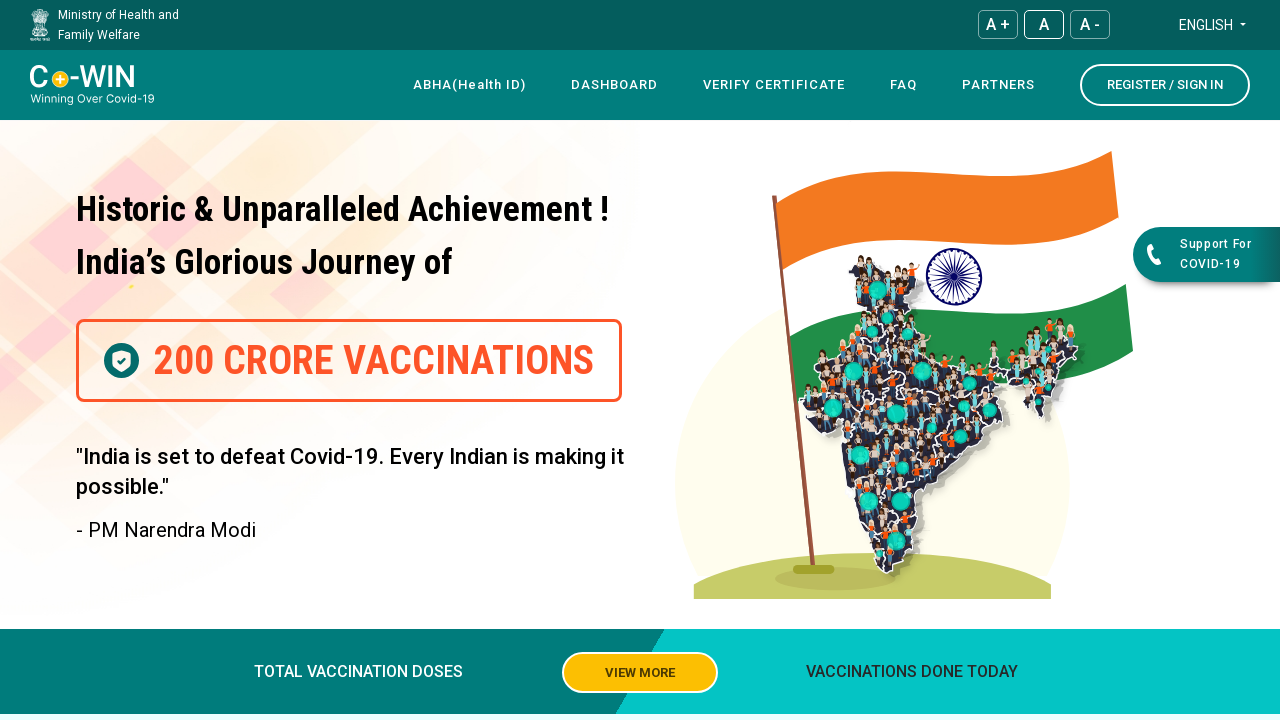

Clicked FAQ link to open new window at (614, 85) on xpath=/html/body/app-root/app-header/header/div[4]/div/div[1]/div/nav/div[3]/div
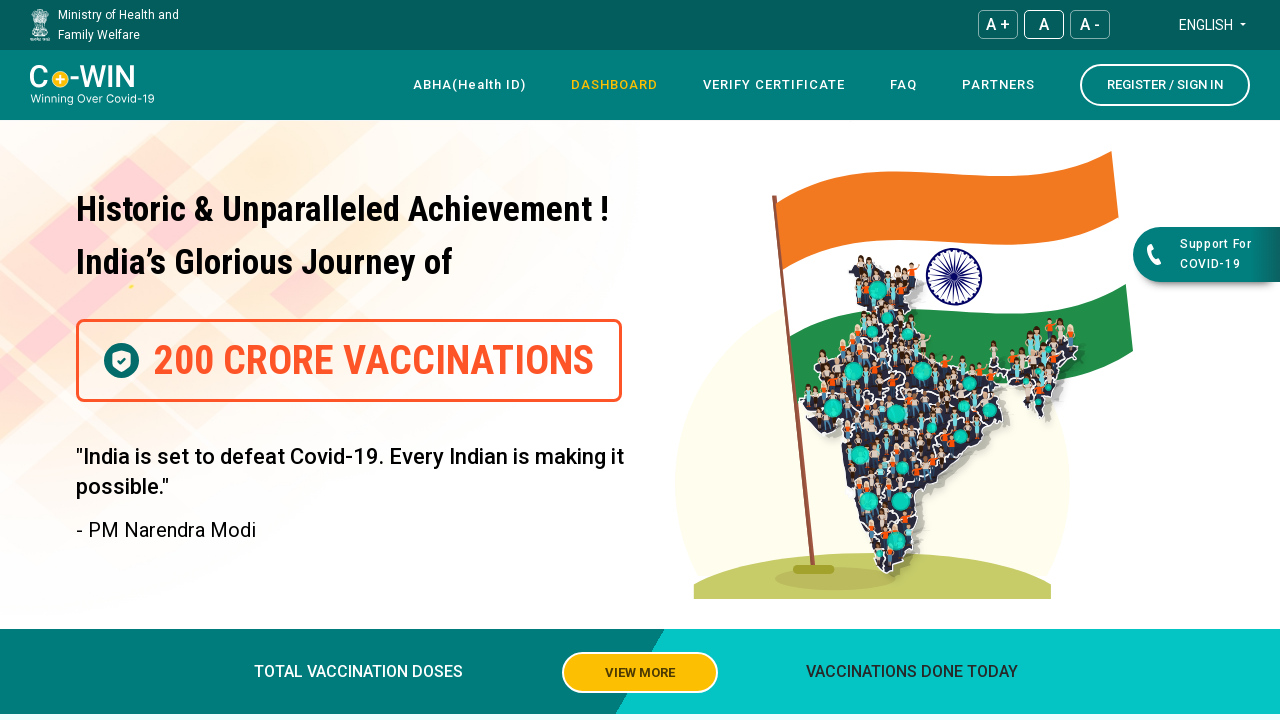

New window opened from FAQ link
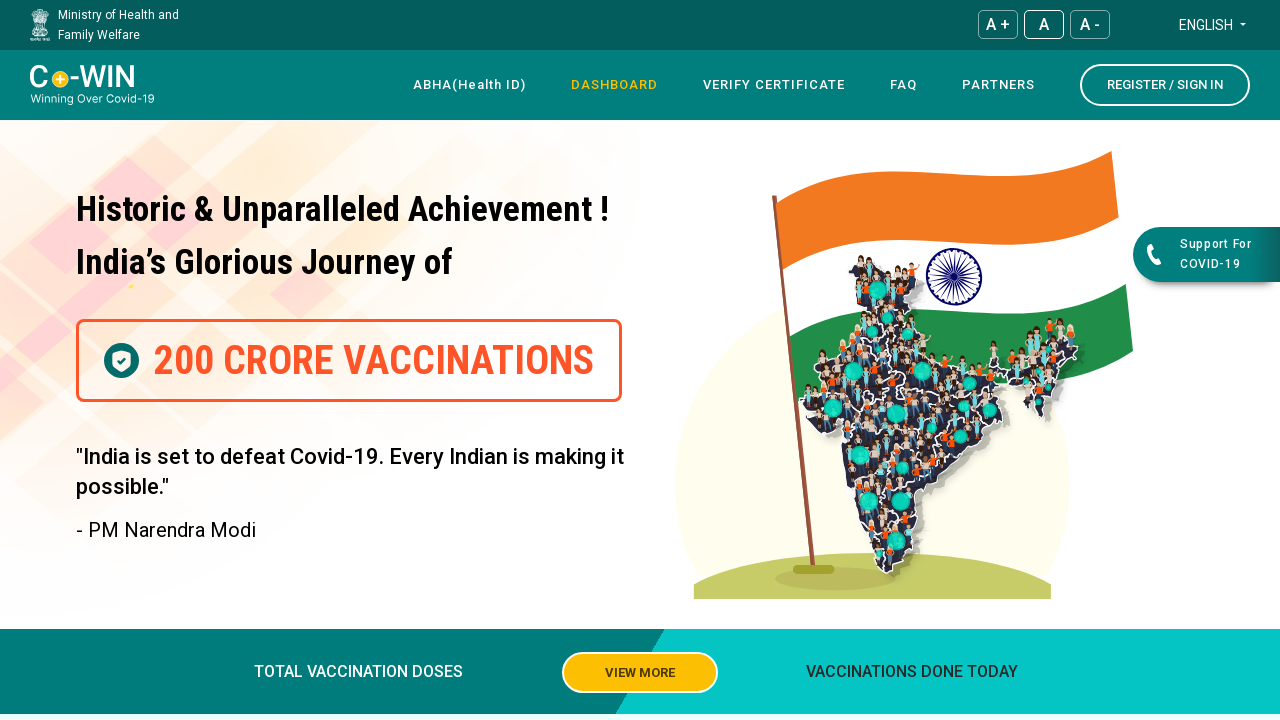

New window loaded completely
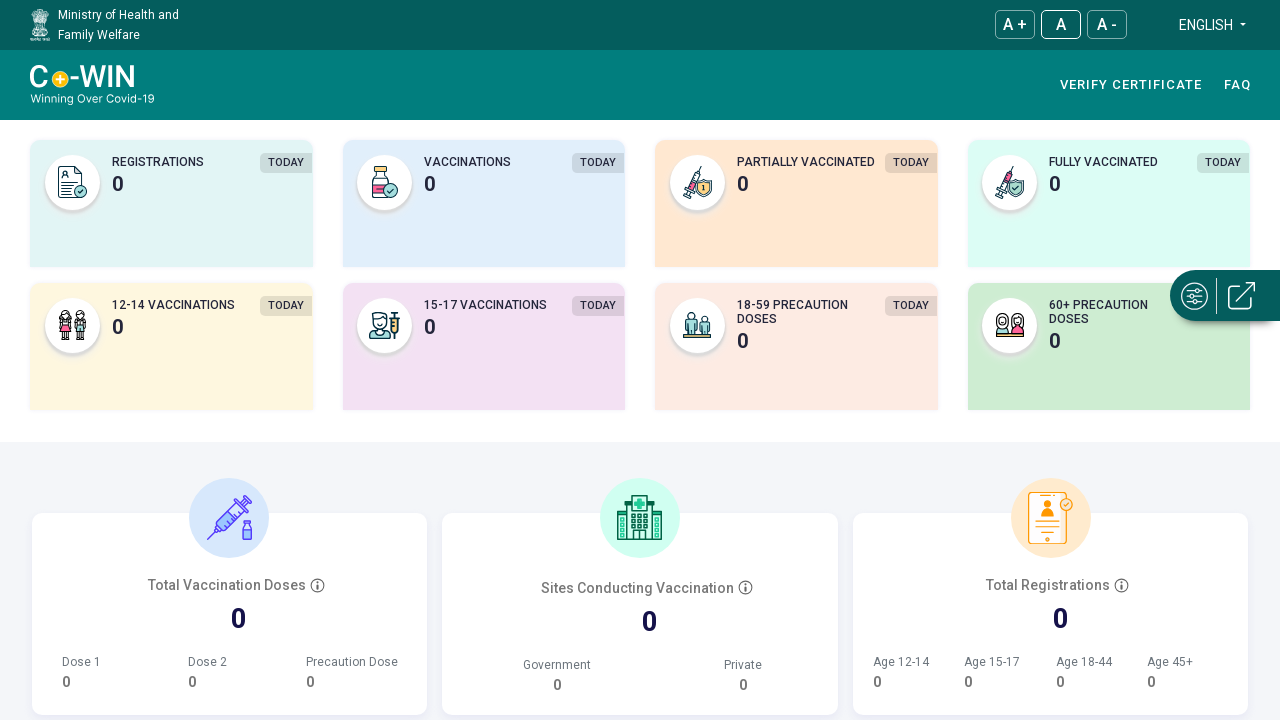

Closed the FAQ window
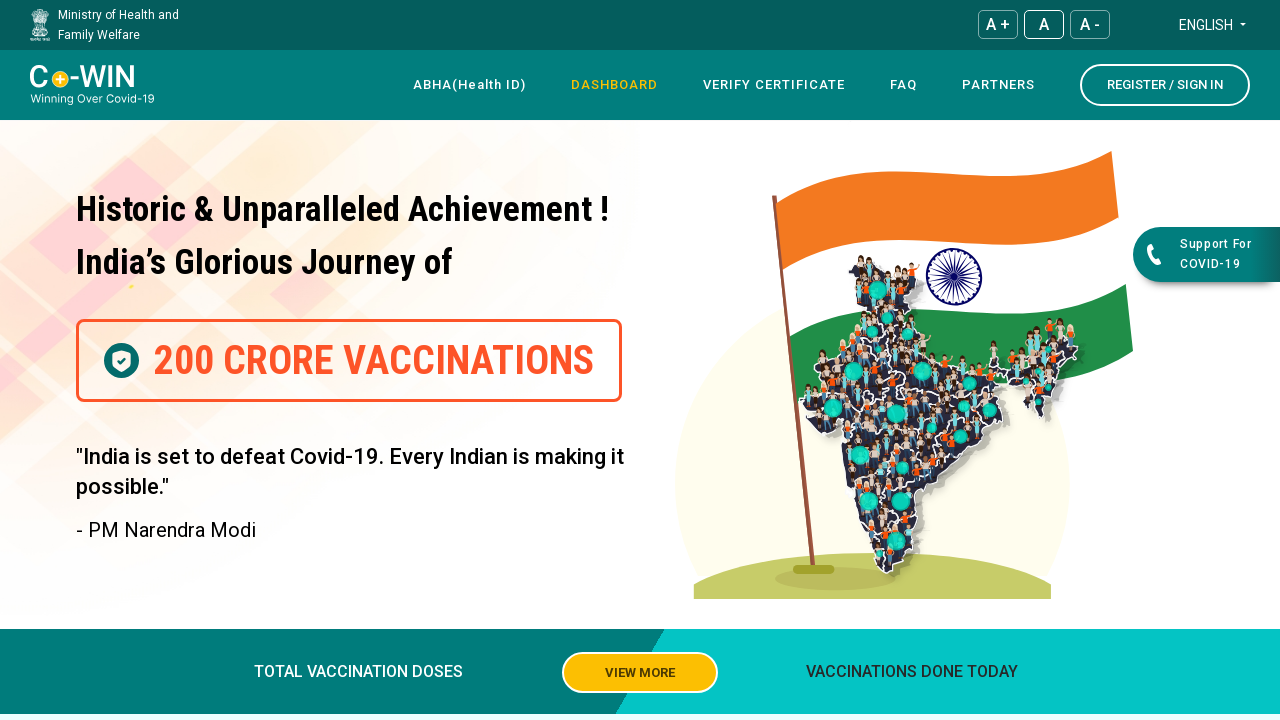

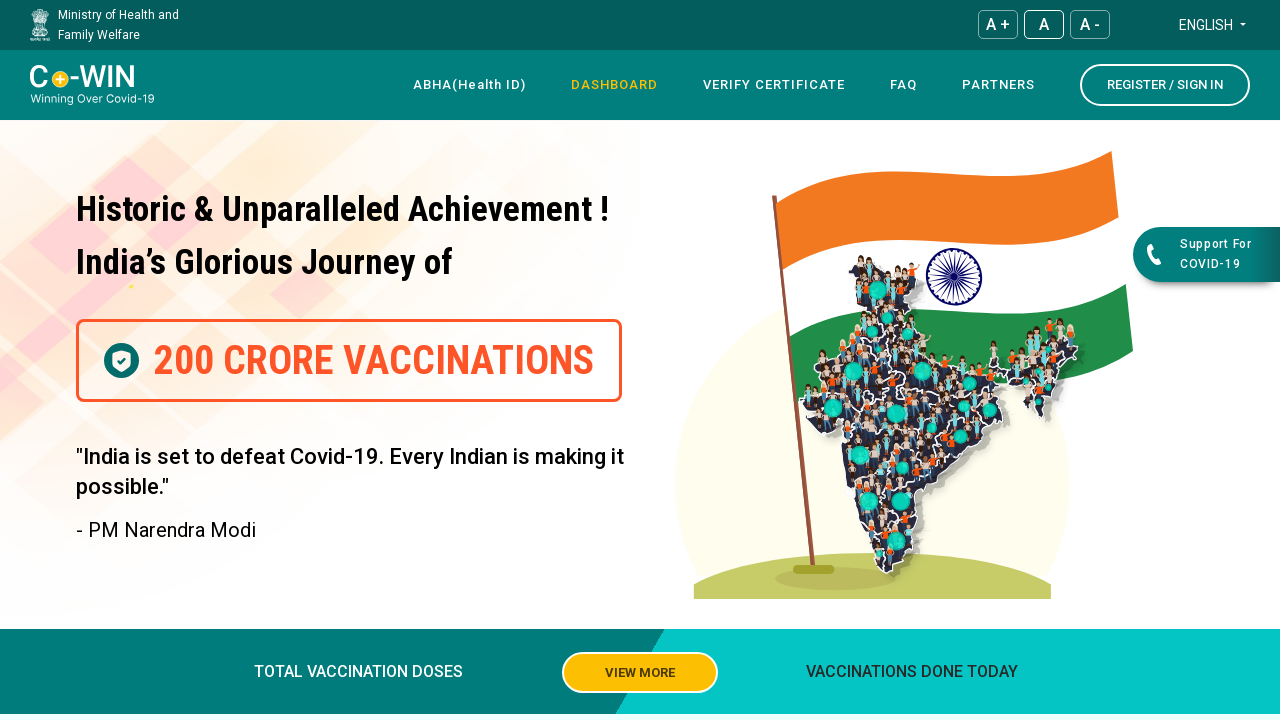